Tests that clicking the logo after a search returns the user to the home page

Starting URL: https://marsair.recruiting.thoughtworks.net/HoangPham

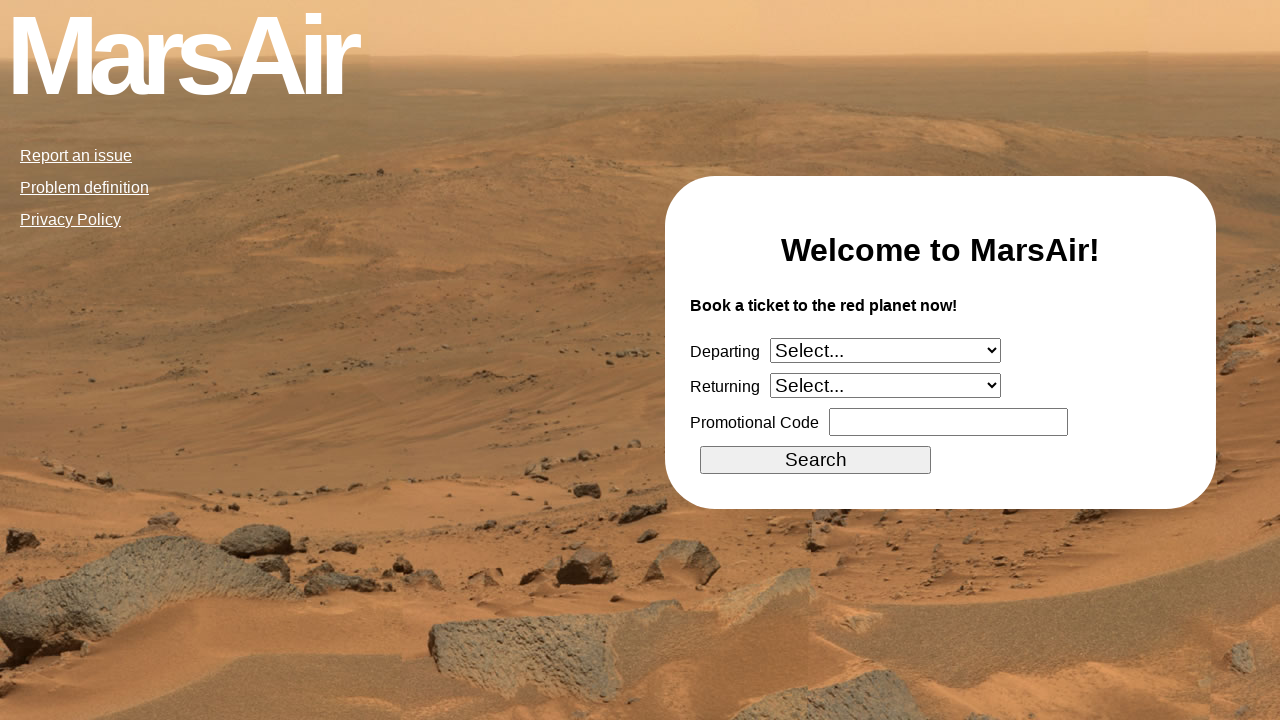

Selected 'July' as departure date on select[name="departing"]
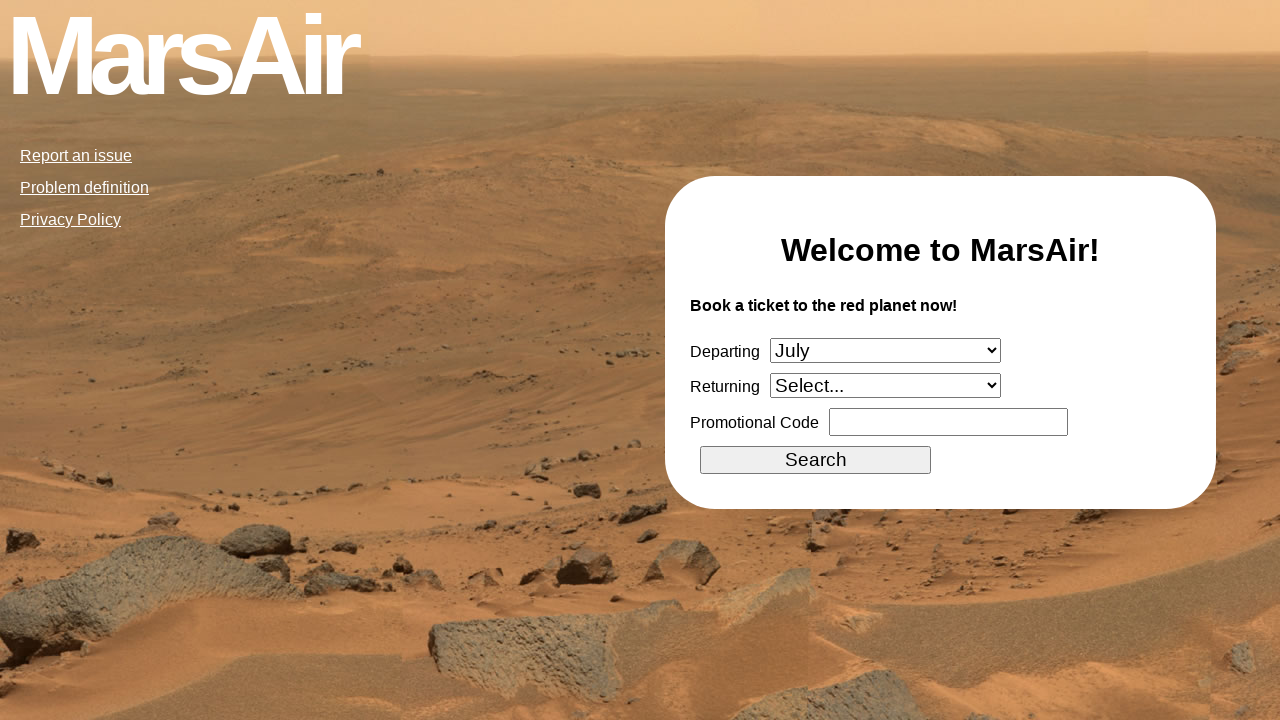

Selected 'December (next year)' as return date on select[name="returning"]
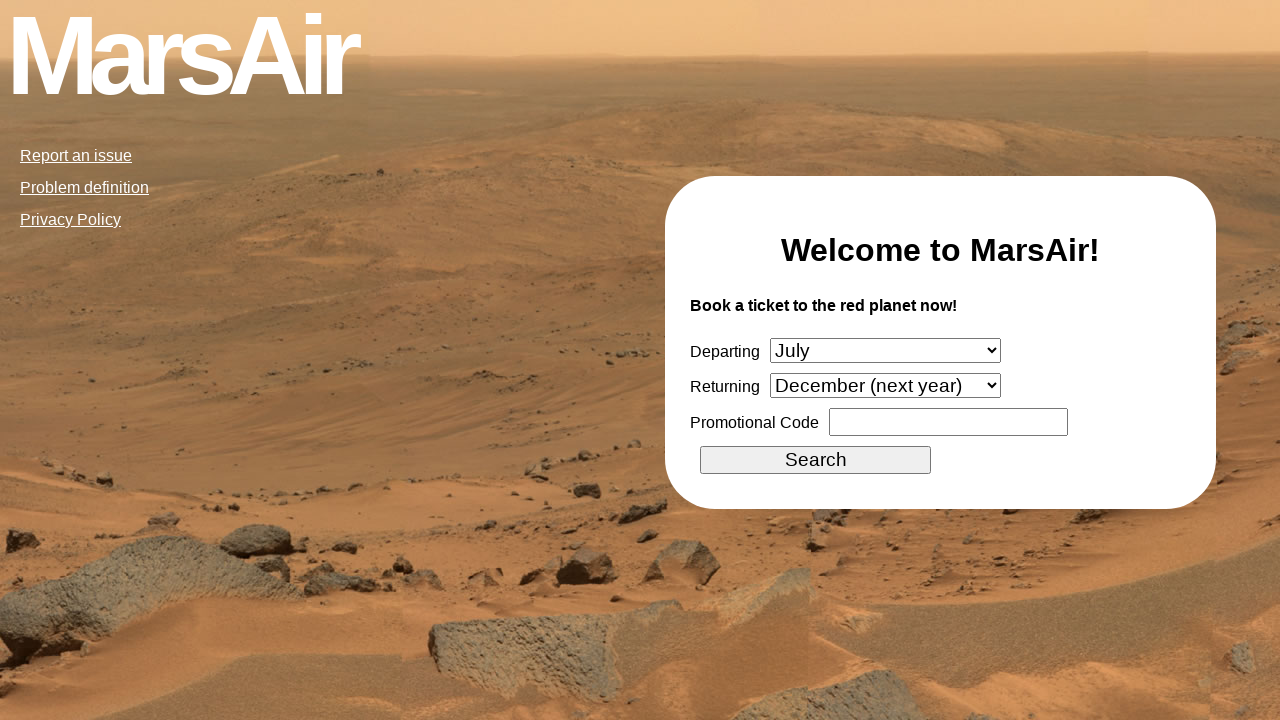

Clicked search button to submit flight search at (816, 460) on input[type="submit"][value="Search"]
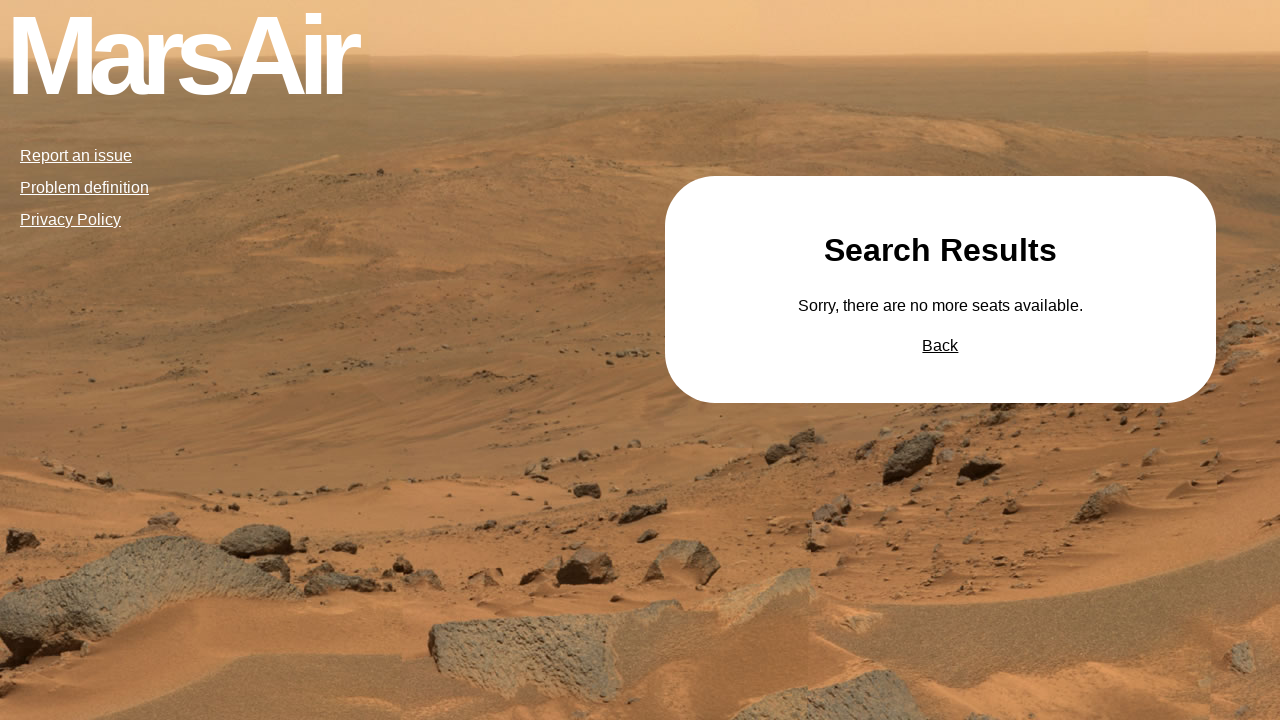

Flight search results page loaded
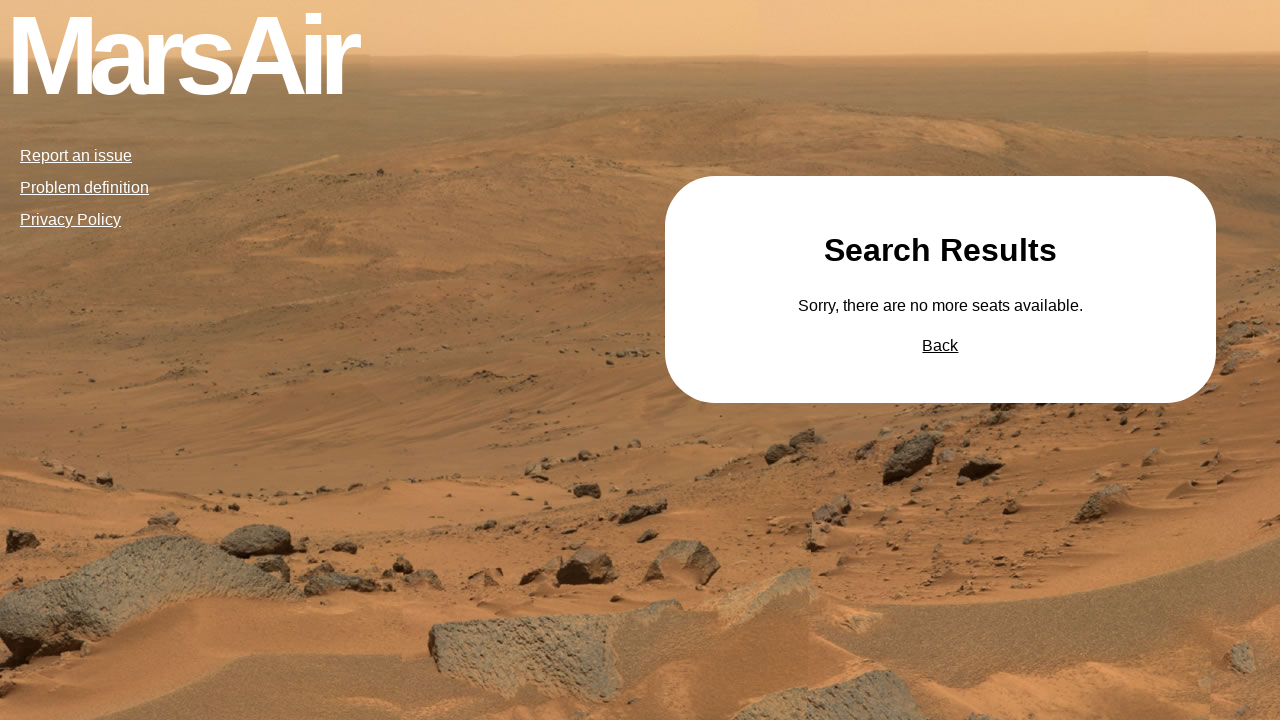

Clicked logo to return to home page at (180, 59) on h1 > a
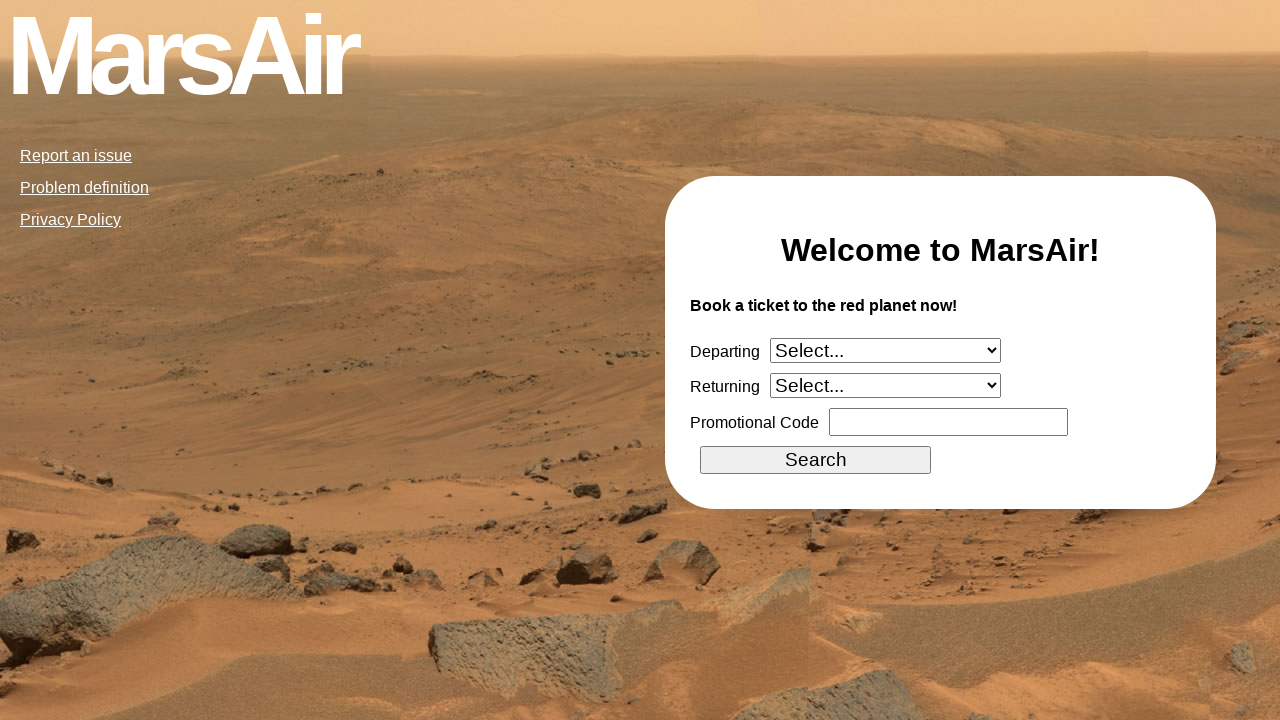

Home page loaded successfully after clicking logo
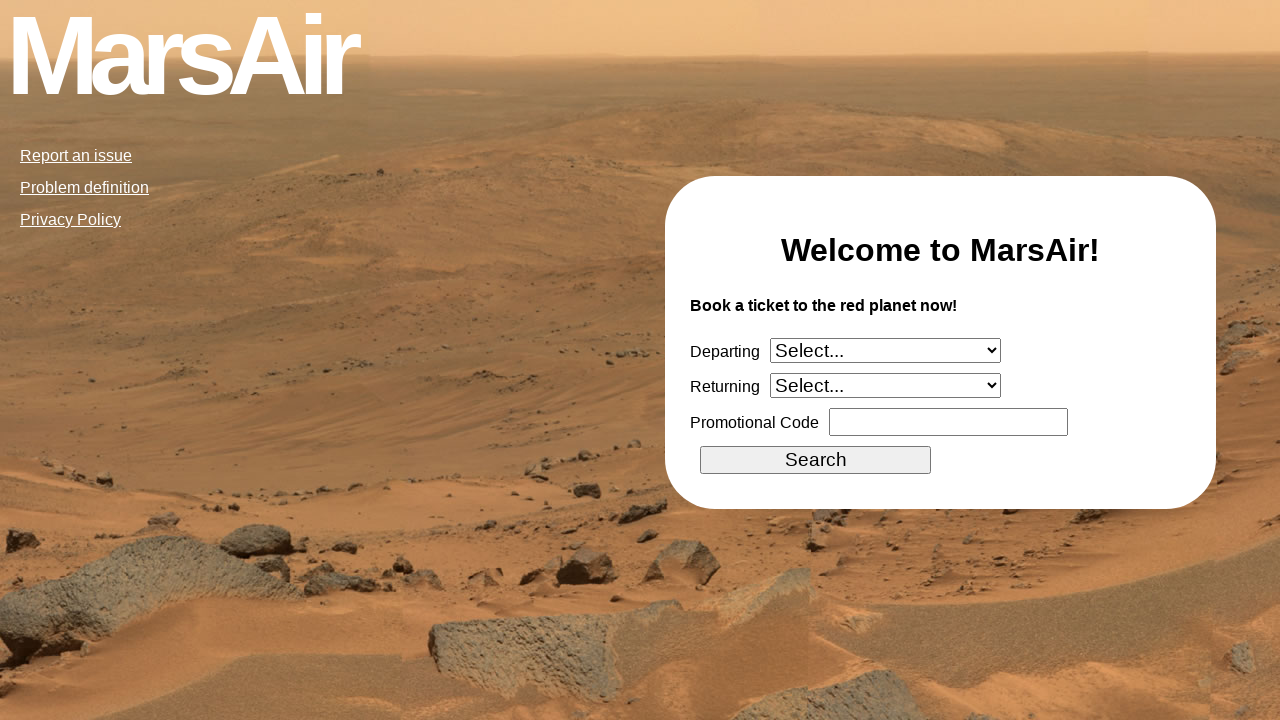

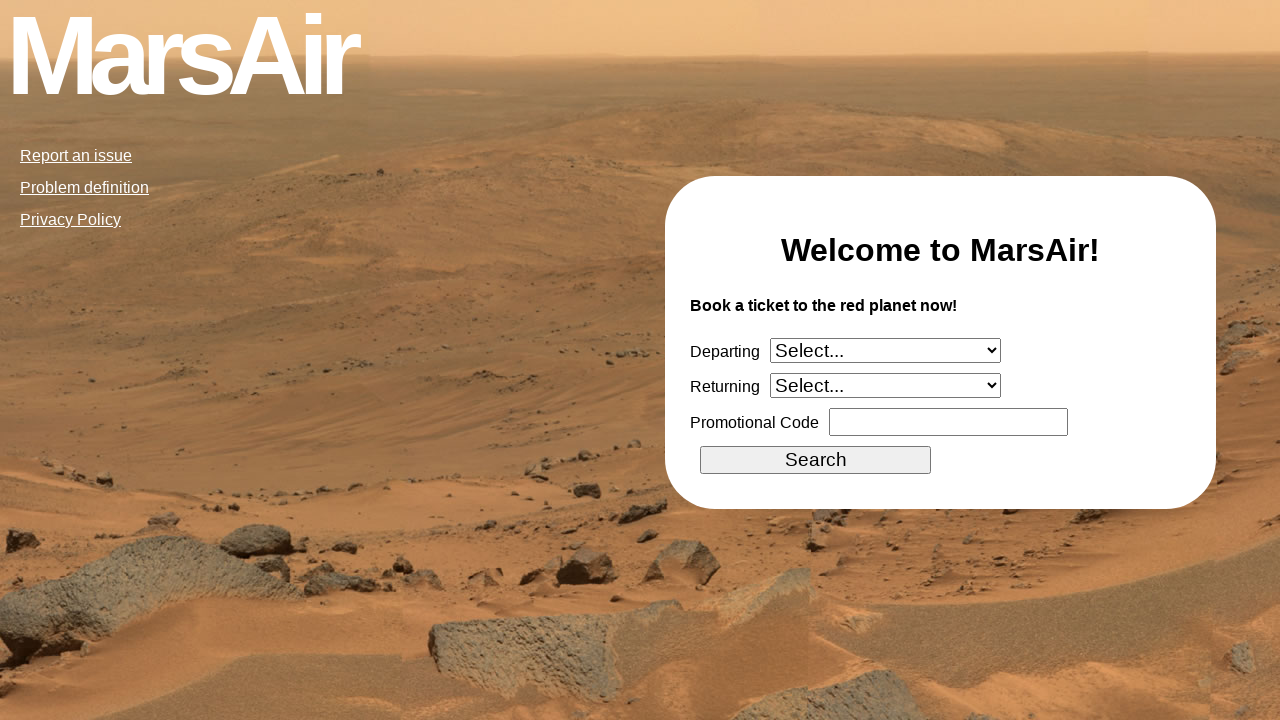